Navigates to a website and verifies the CSS background-color property of a submit button element by locating it and checking its style value.

Starting URL: https://anilmishraqatesting.com/

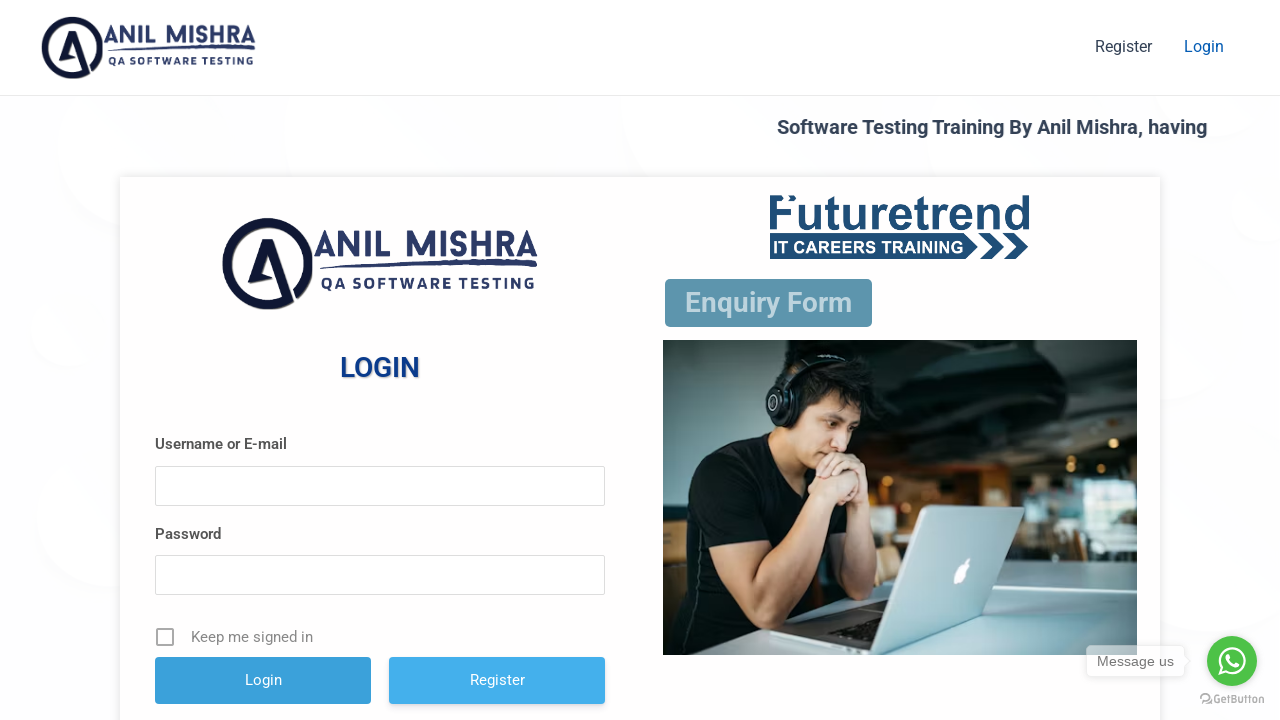

Located and waited for submit button (#um-submit-btn) to be visible
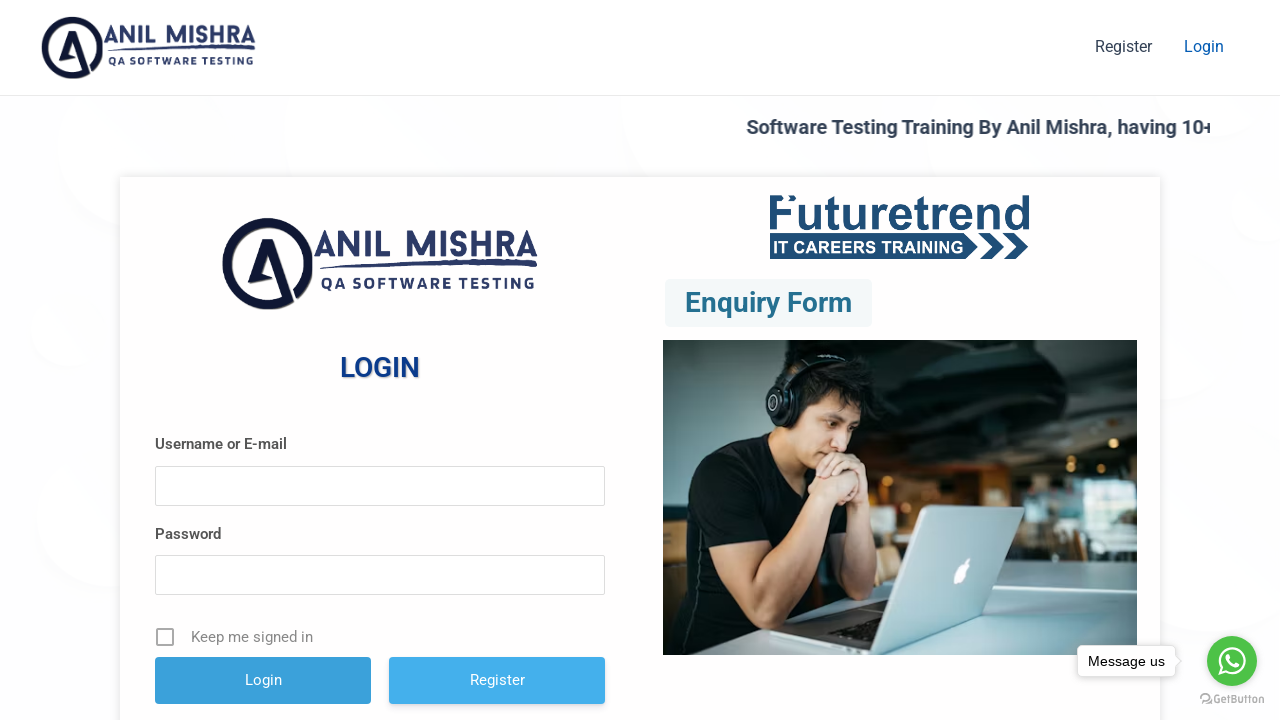

Retrieved CSS background-color property value from submit button
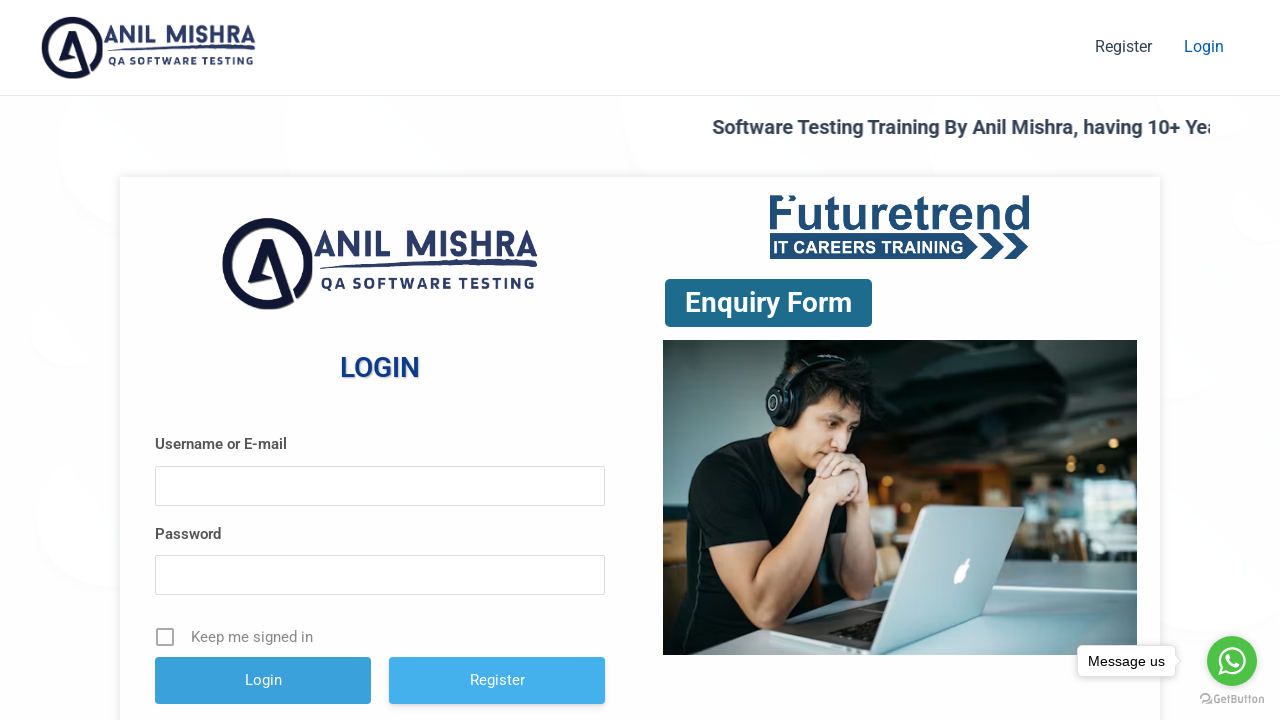

Verified background color: rgb(59, 161, 218)
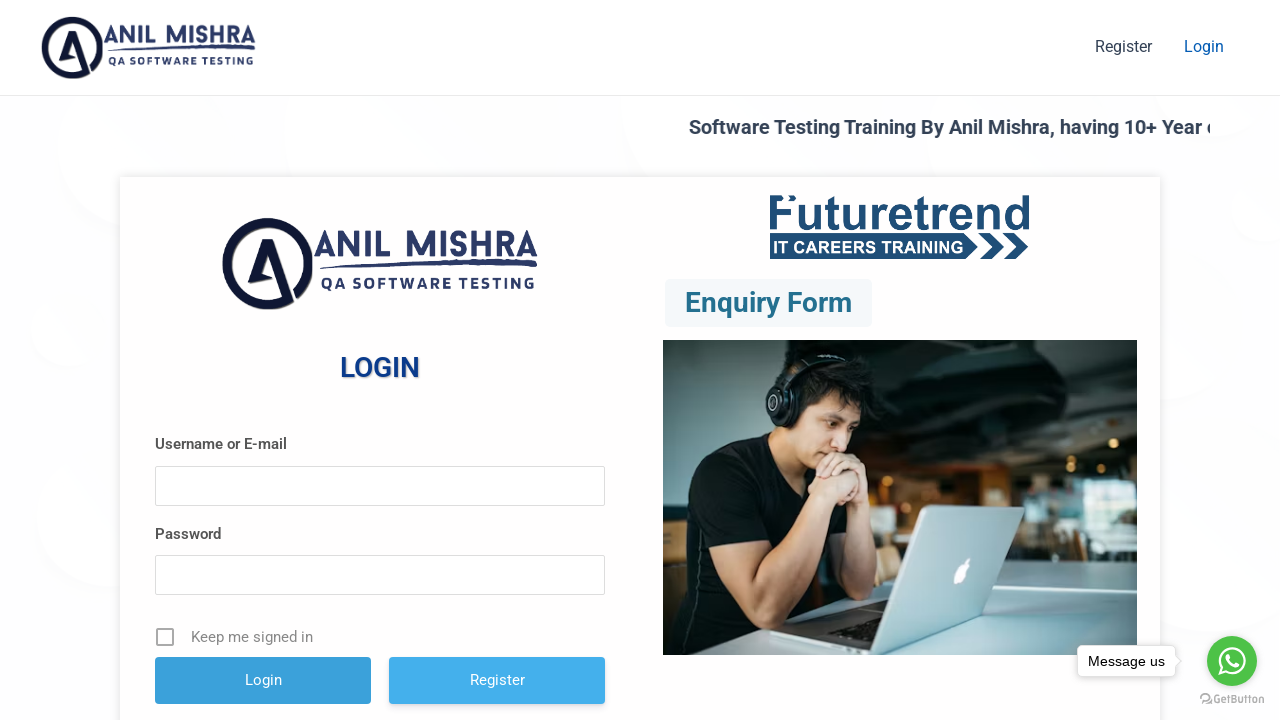

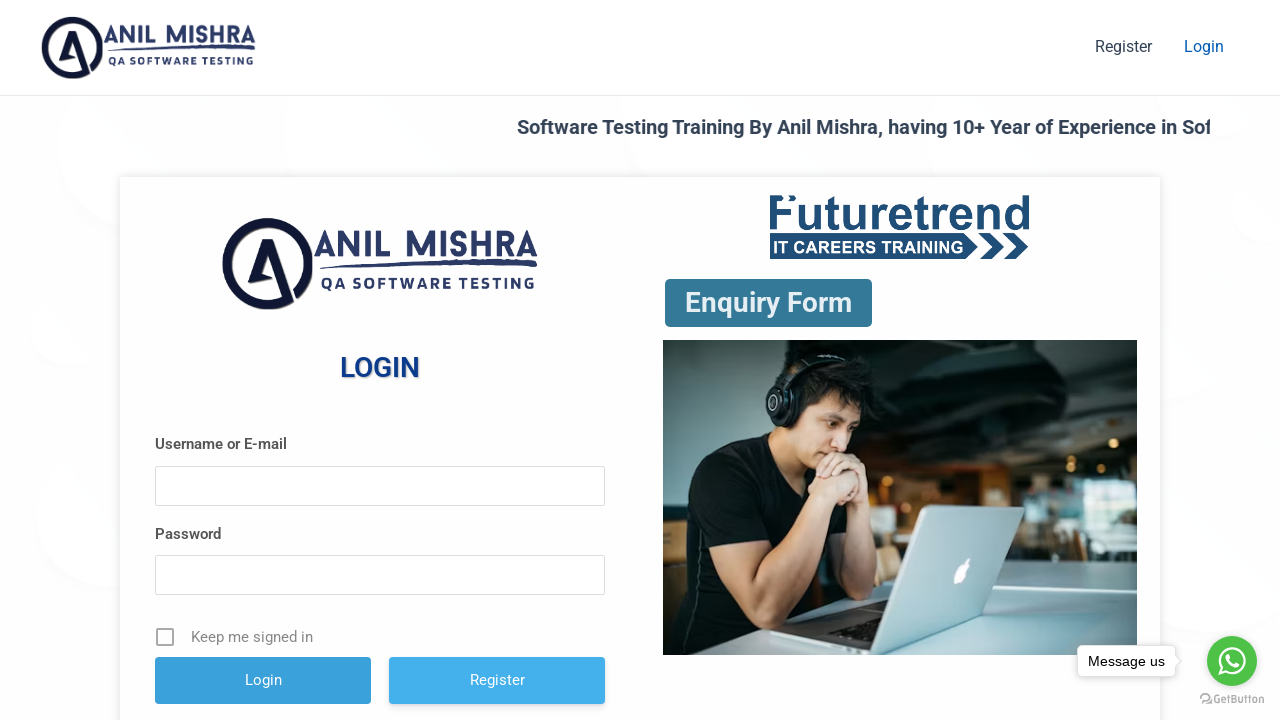